Completes the user registration form by filling in all required fields and submitting the form

Starting URL: https://parabank.parasoft.com/parabank/index.htm

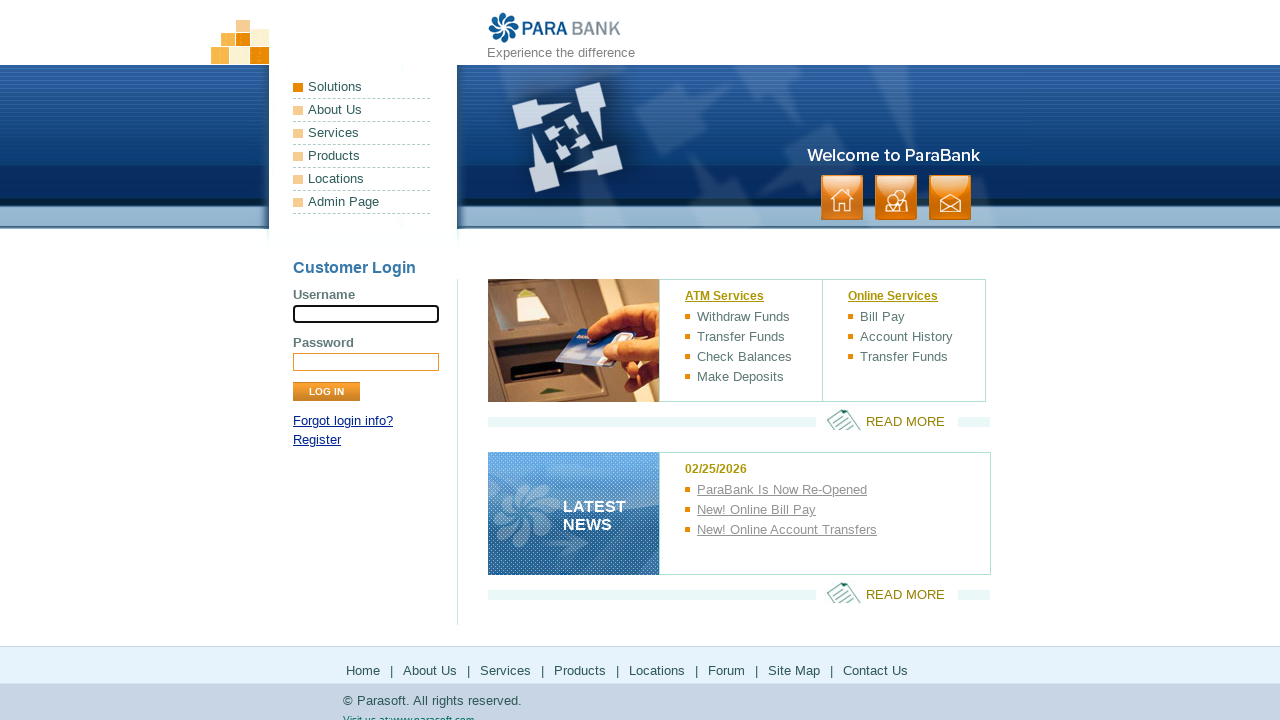

Clicked Register link at (317, 440) on xpath=//a[text()='Register']
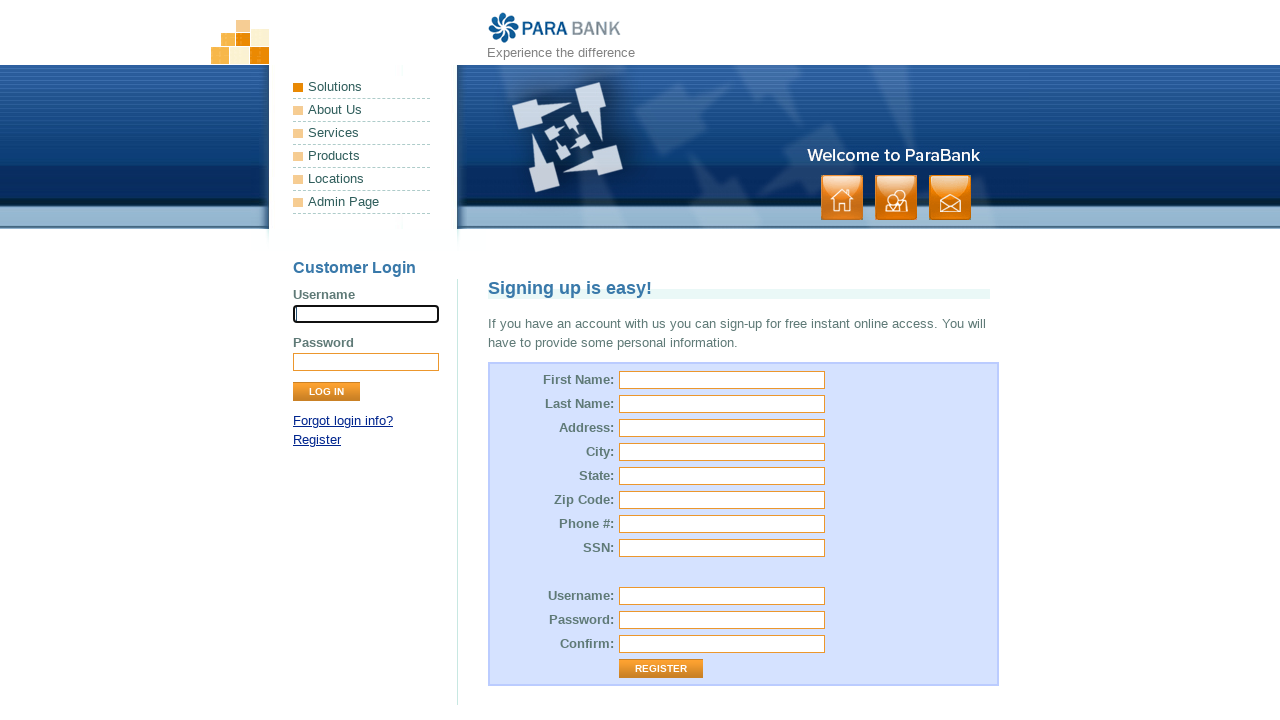

Filled in first name field with 'John' on //input[@id='customer.firstName']
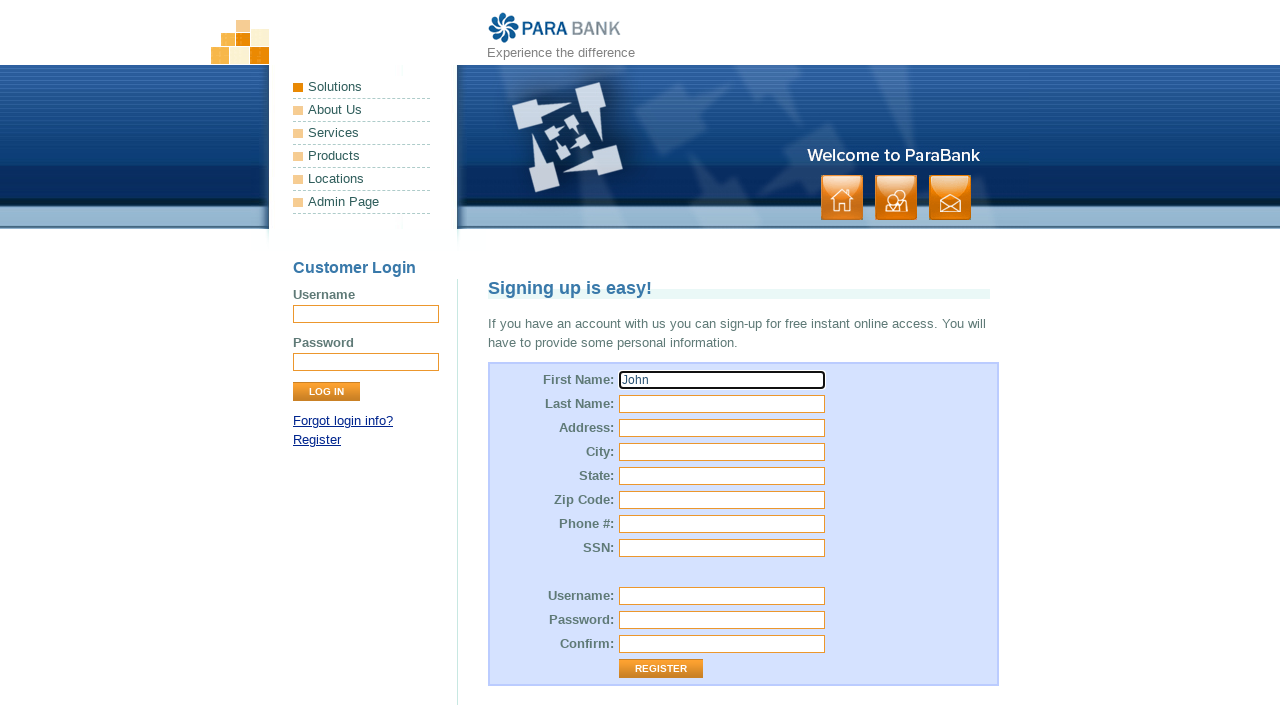

Filled in last name field with 'Smith' on input[name='customer.lastName']
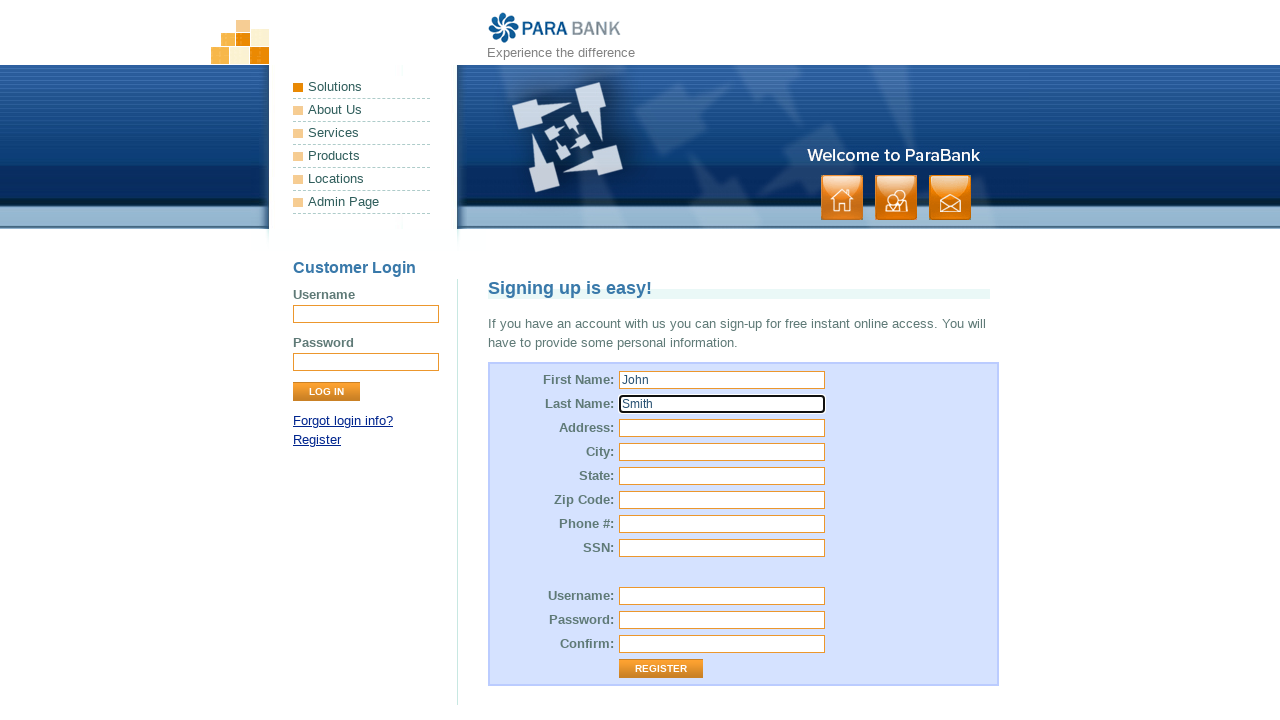

Filled in street address with '123 Main Street' on #customer\.address\.street
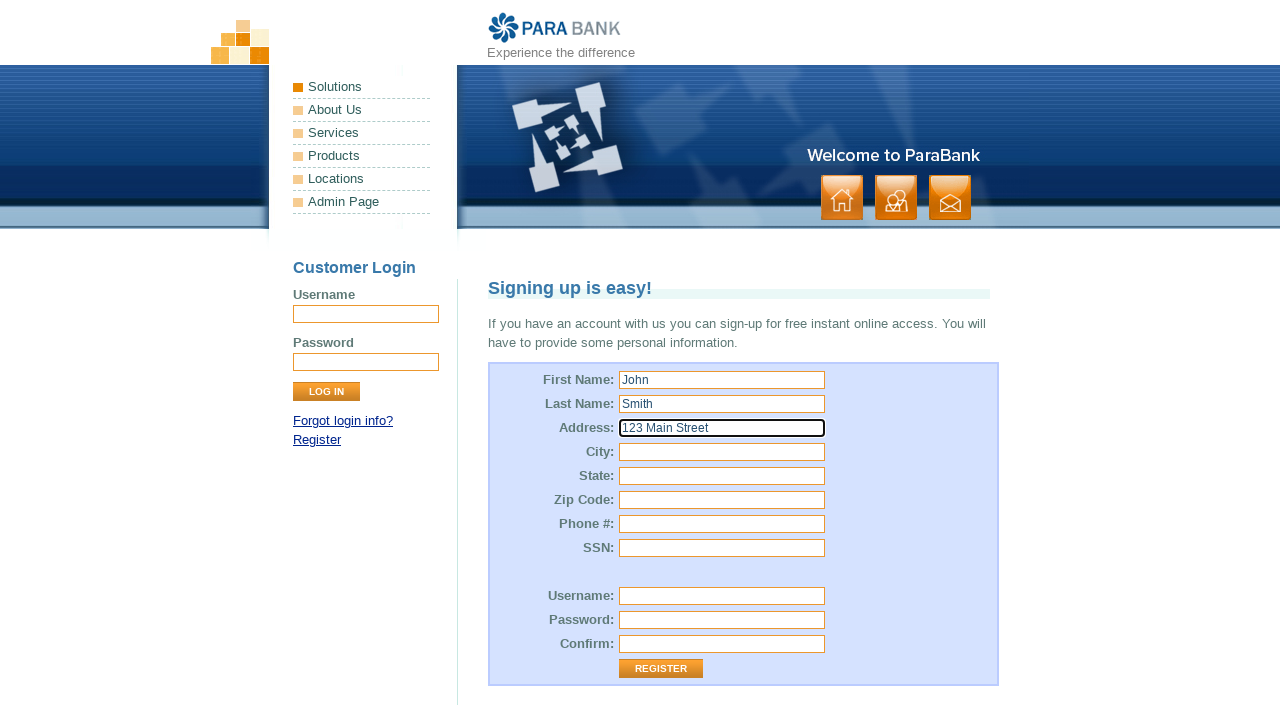

Filled in city field with 'New York' on //input[@name='customer.address.city' or @id='customer.address.city']
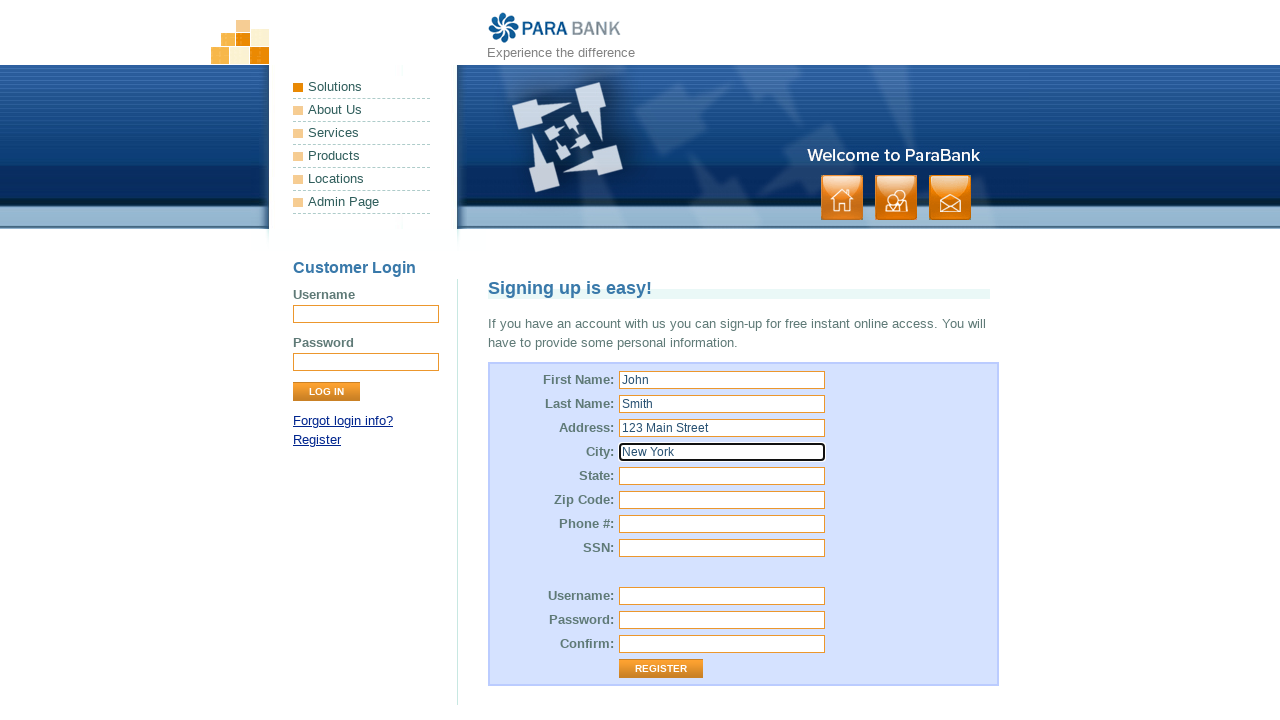

Filled in state field with 'NY' on //input[@name='customer.address.state']
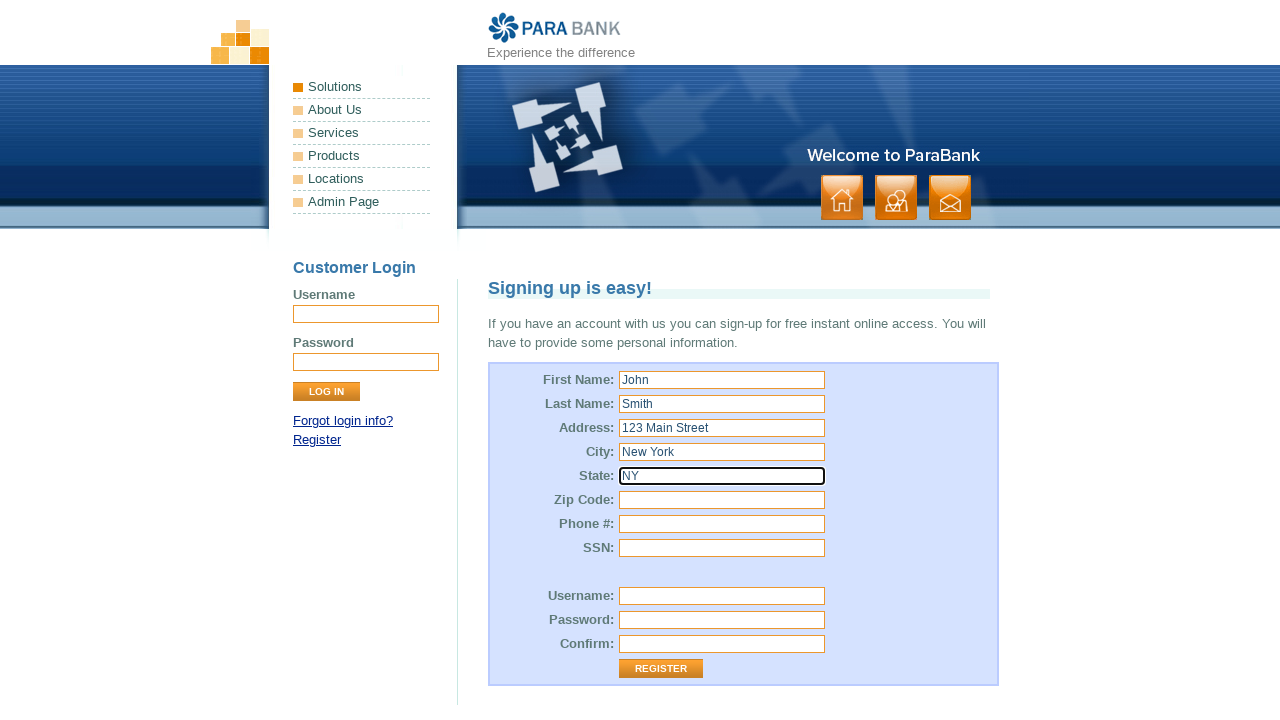

Filled in zip code field with '10001' on #customer\.address\.zipCode
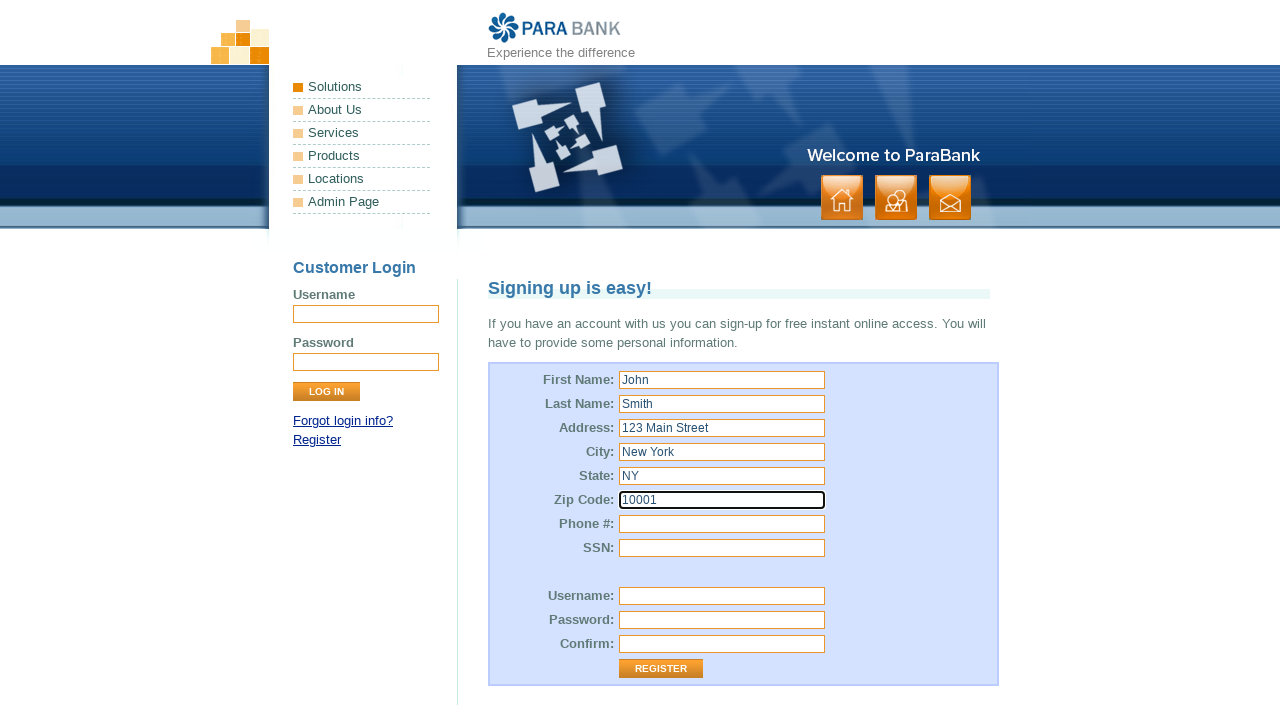

Filled in phone number field with '5551234567' on input[name='customer.phoneNumber']
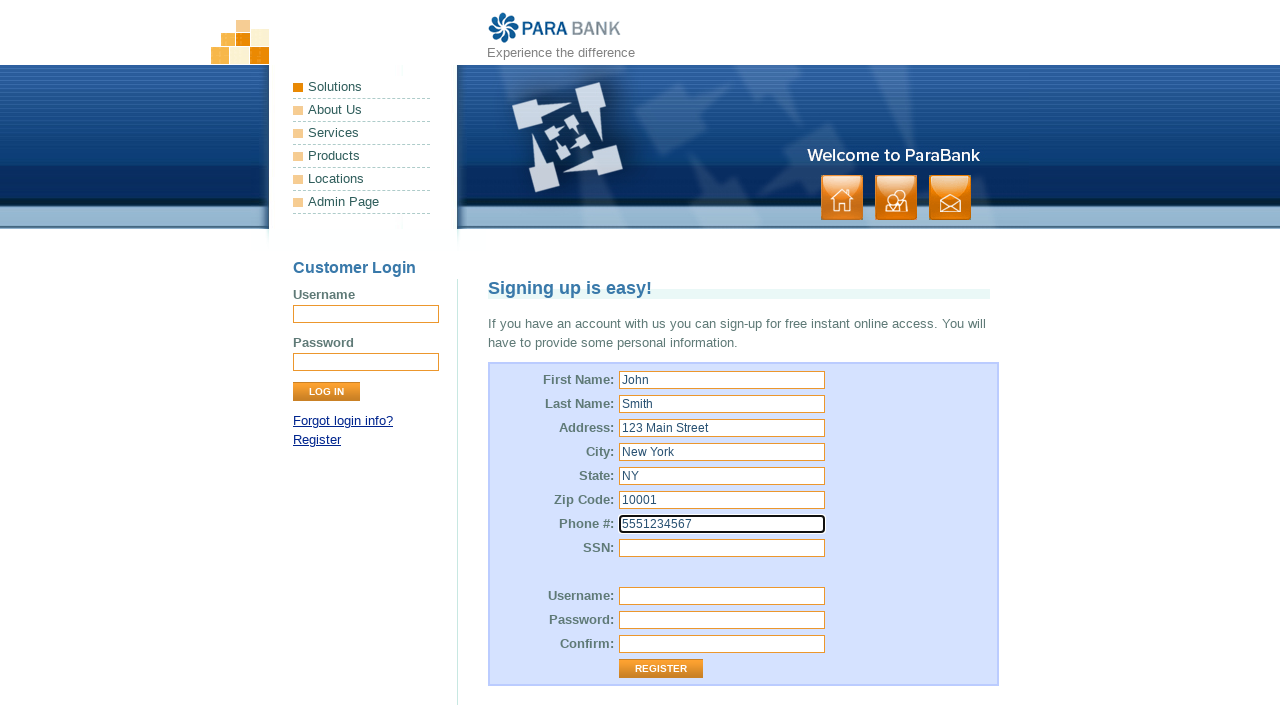

Filled in SSN field with '123456789' on input[name='customer.ssn']
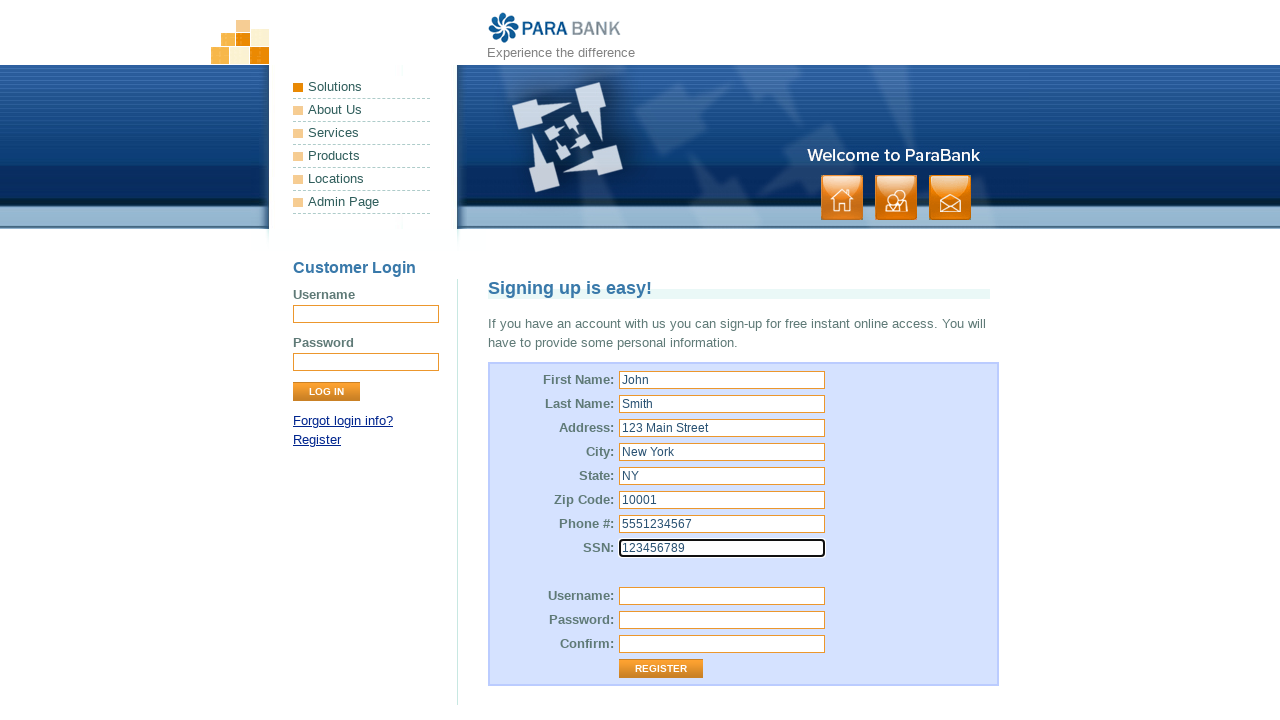

Filled in username field with 'testuser9847' on input[name='customer.username']
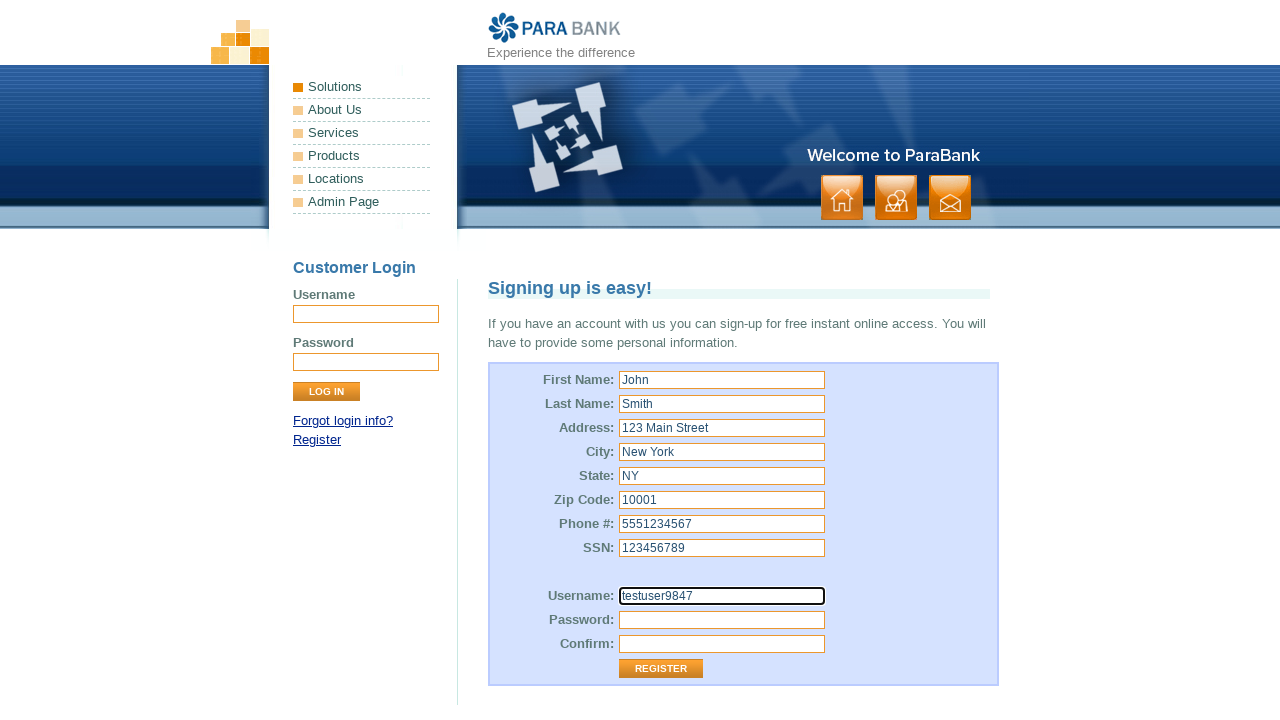

Filled in password field with 'Test@1234' on input[name='customer.password']
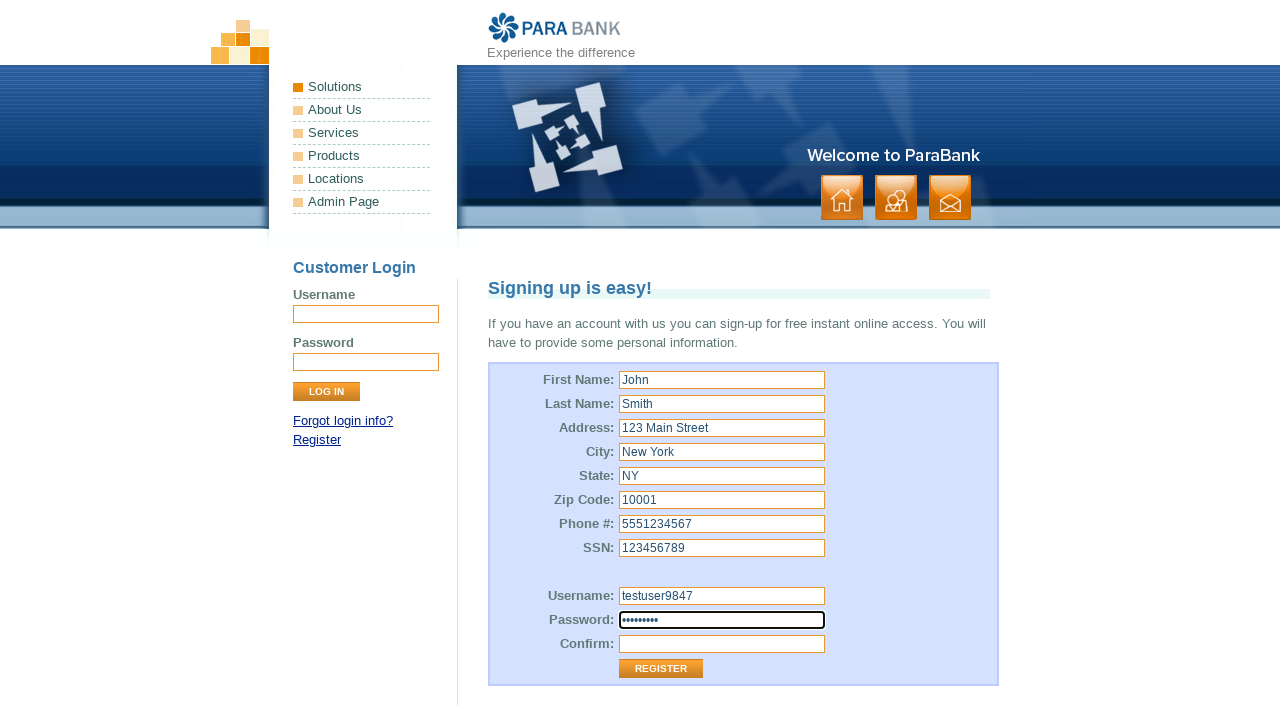

Filled in repeated password field with 'Test@1234' on input[name='repeatedPassword']
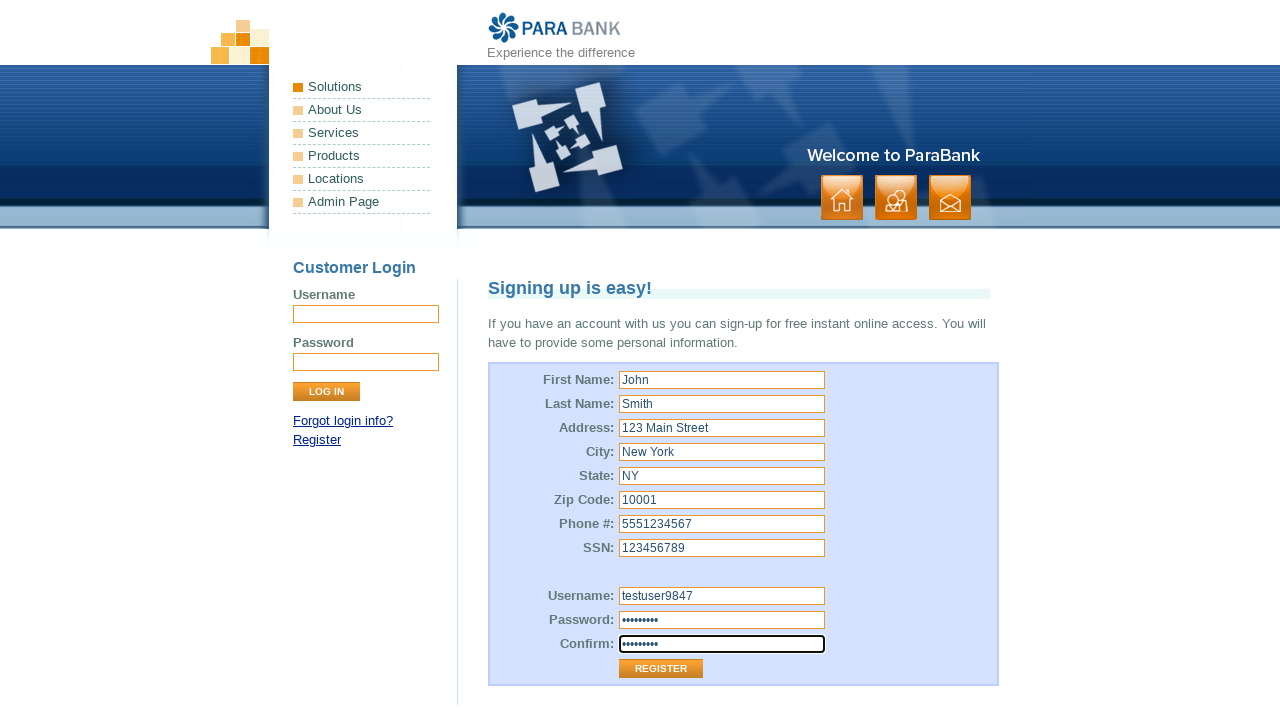

Clicked Register button to submit form at (661, 669) on (//input[@class='button'])[2]
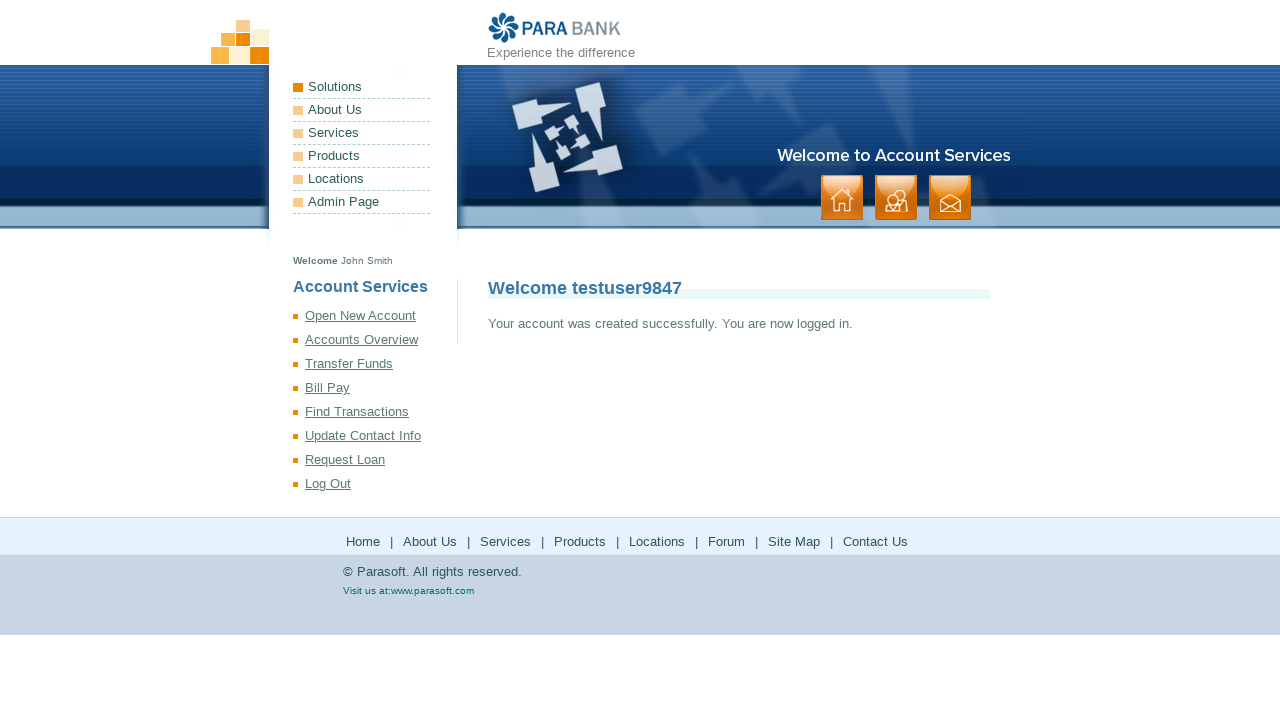

Registration confirmation message appeared - account created successfully
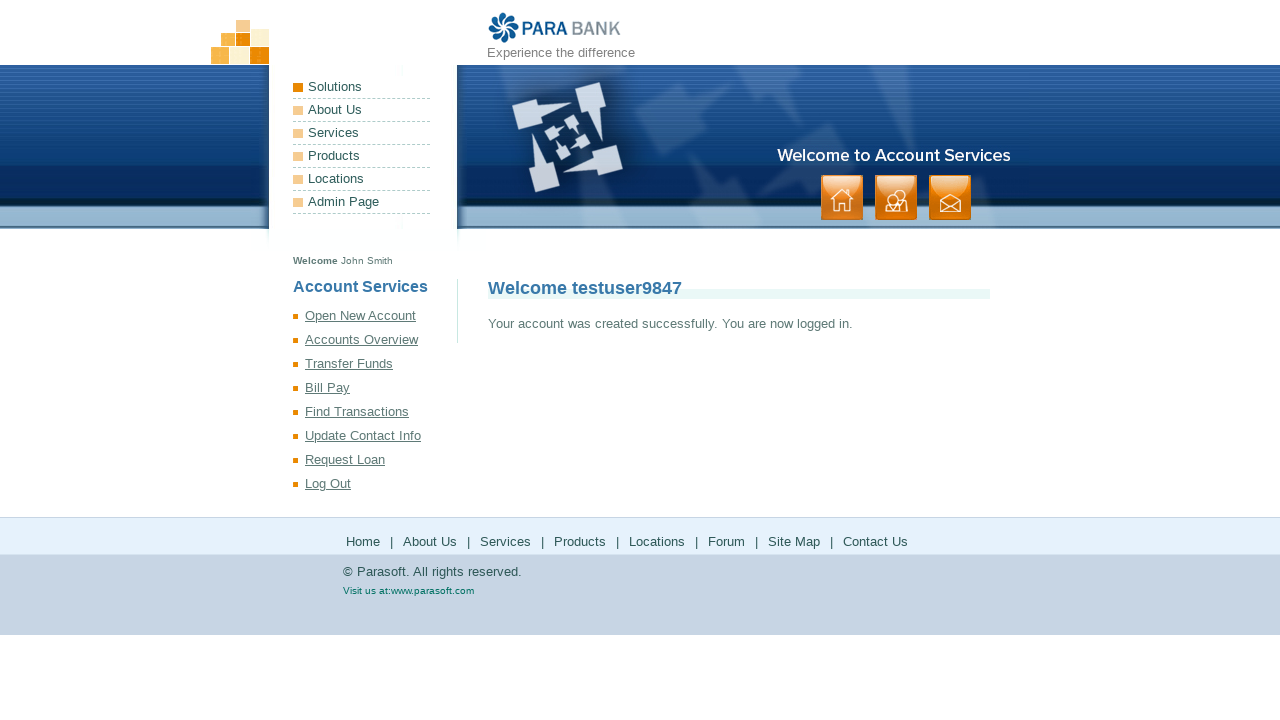

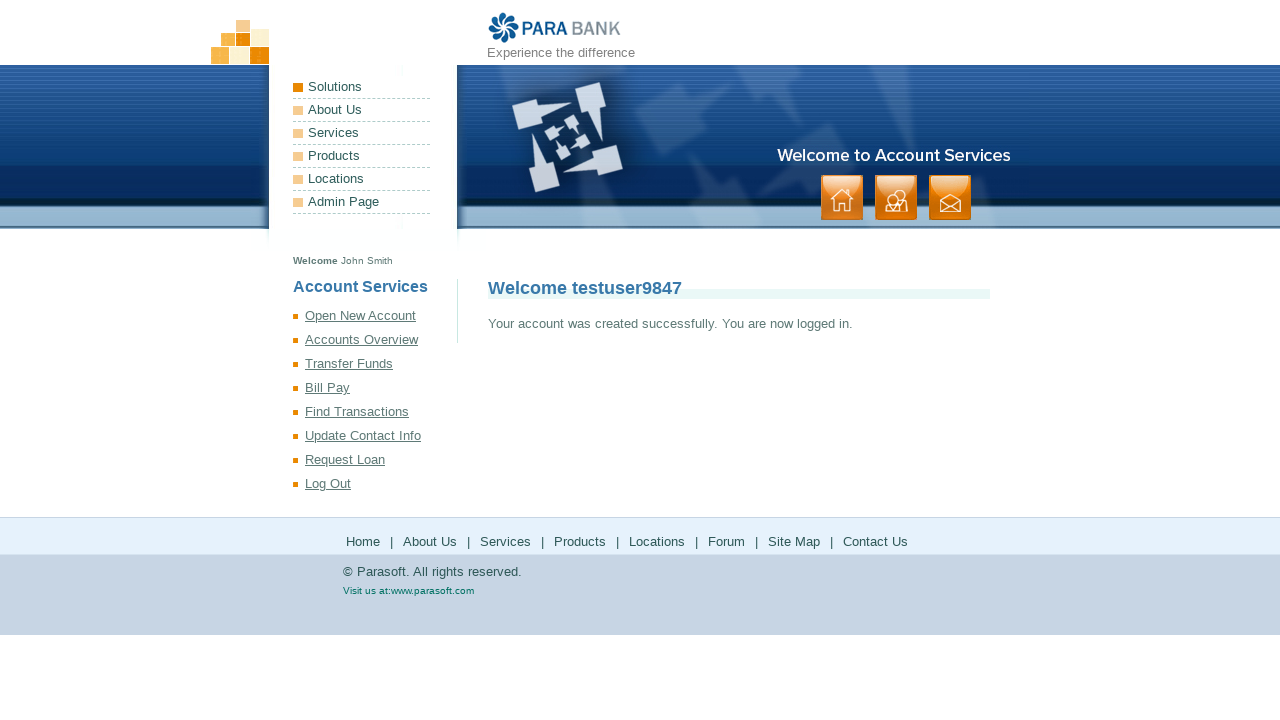